Tests that edits are saved when the input field loses focus (blur)

Starting URL: https://demo.playwright.dev/todomvc

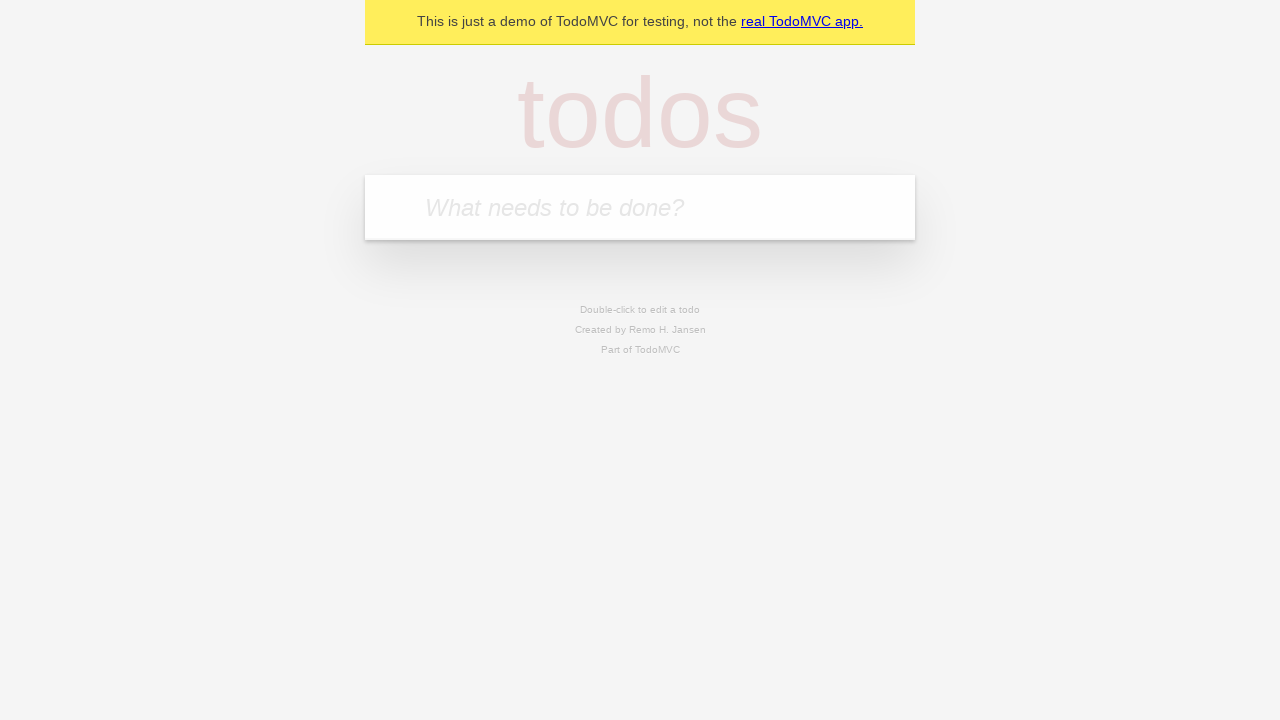

Filled new todo input with 'buy some Cheddar cheese' on internal:attr=[placeholder="What needs to be done?"i]
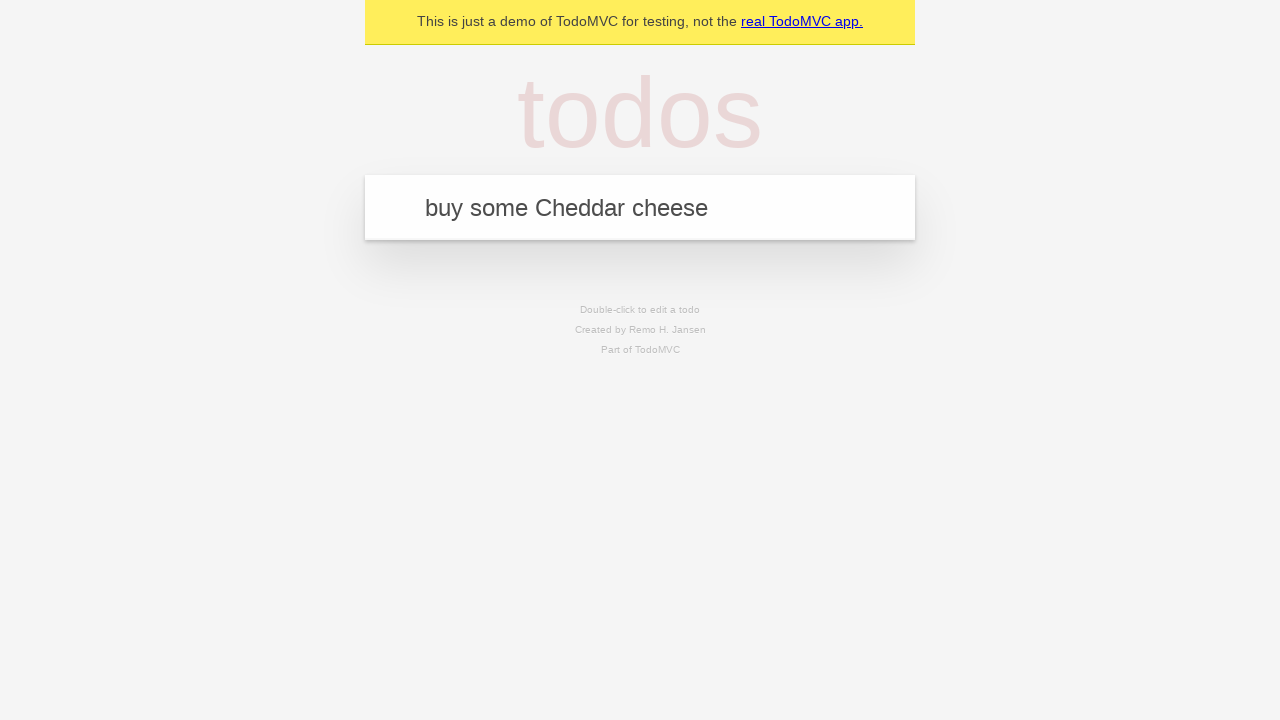

Pressed Enter to create todo 'buy some Cheddar cheese' on internal:attr=[placeholder="What needs to be done?"i]
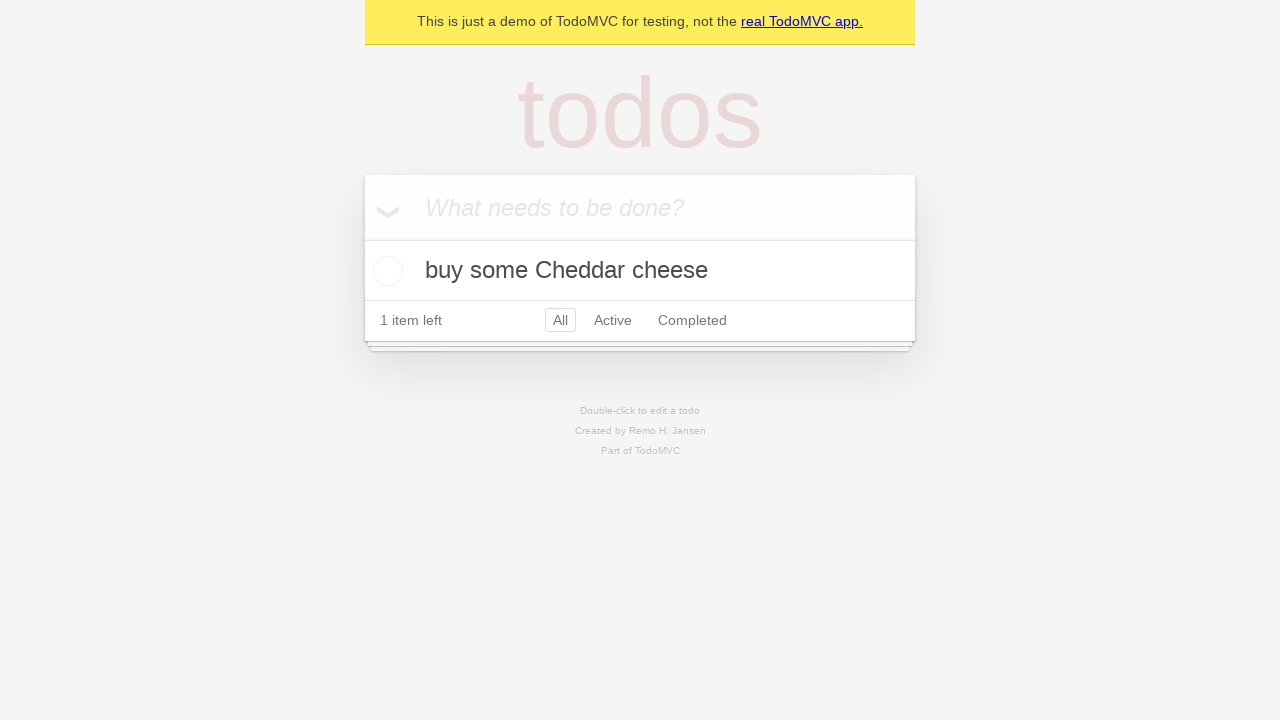

Filled new todo input with 'feed the dog' on internal:attr=[placeholder="What needs to be done?"i]
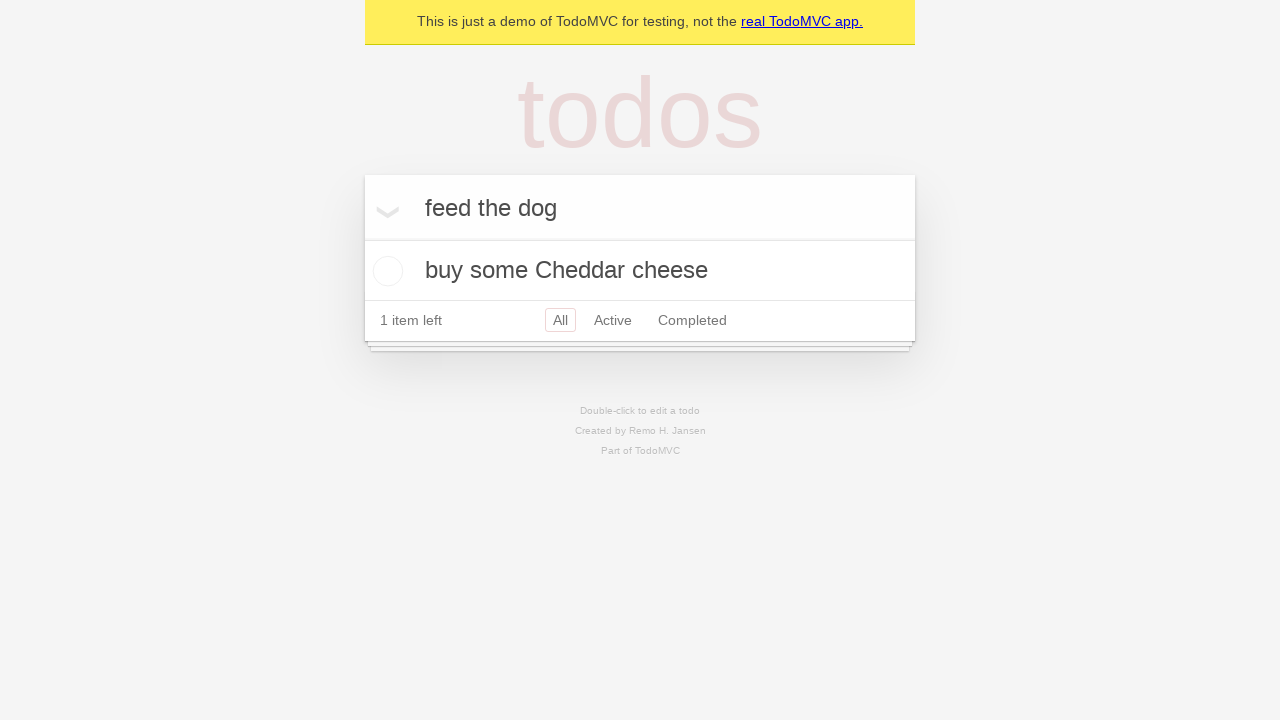

Pressed Enter to create todo 'feed the dog' on internal:attr=[placeholder="What needs to be done?"i]
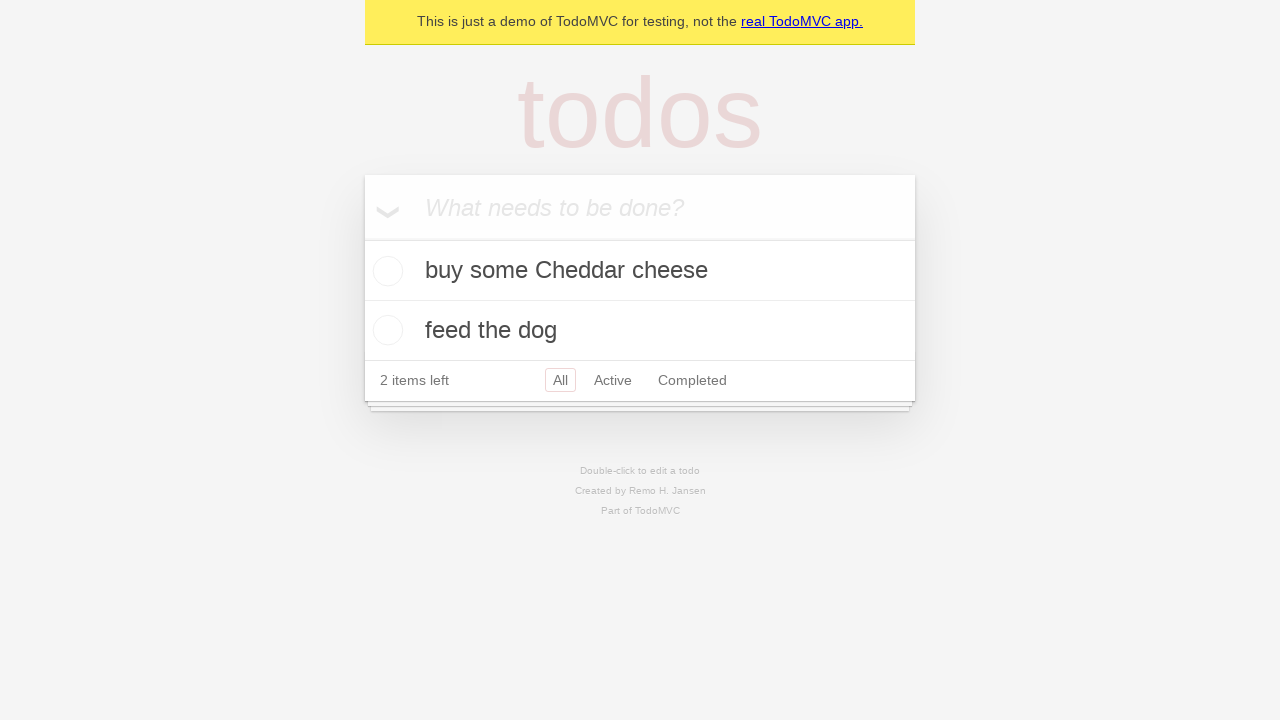

Filled new todo input with 'book a doctors appointment' on internal:attr=[placeholder="What needs to be done?"i]
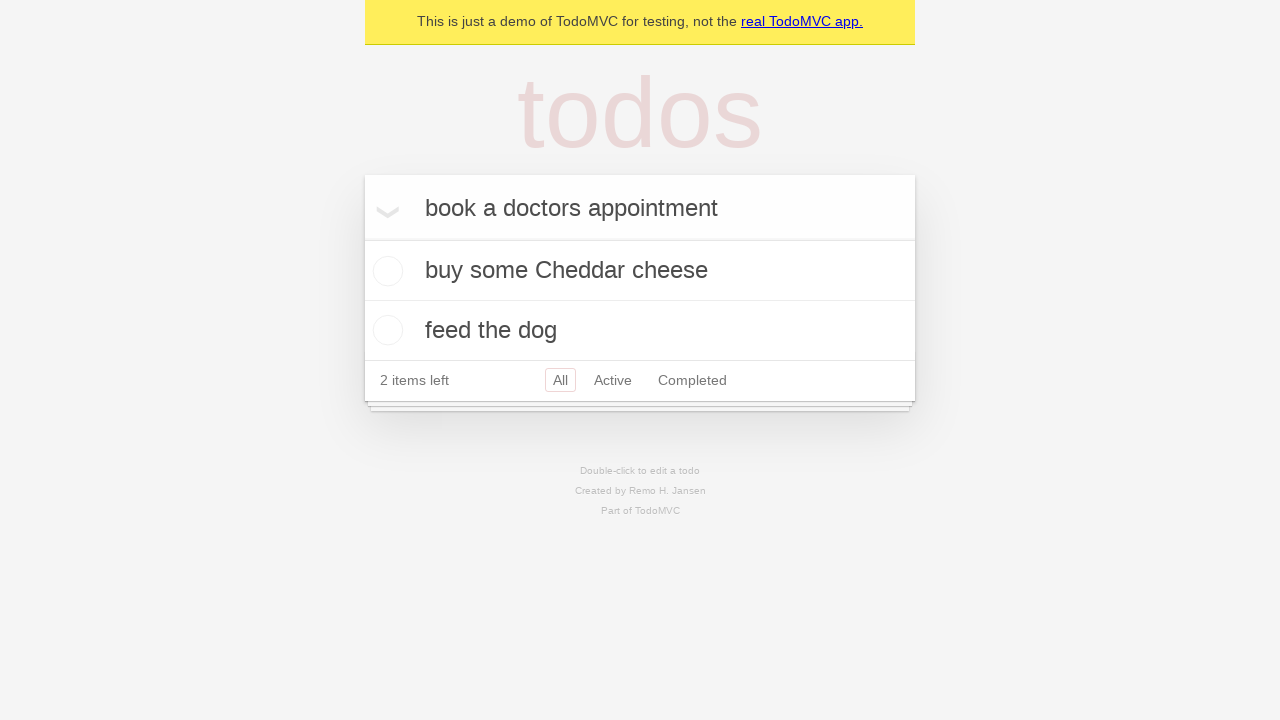

Pressed Enter to create todo 'book a doctors appointment' on internal:attr=[placeholder="What needs to be done?"i]
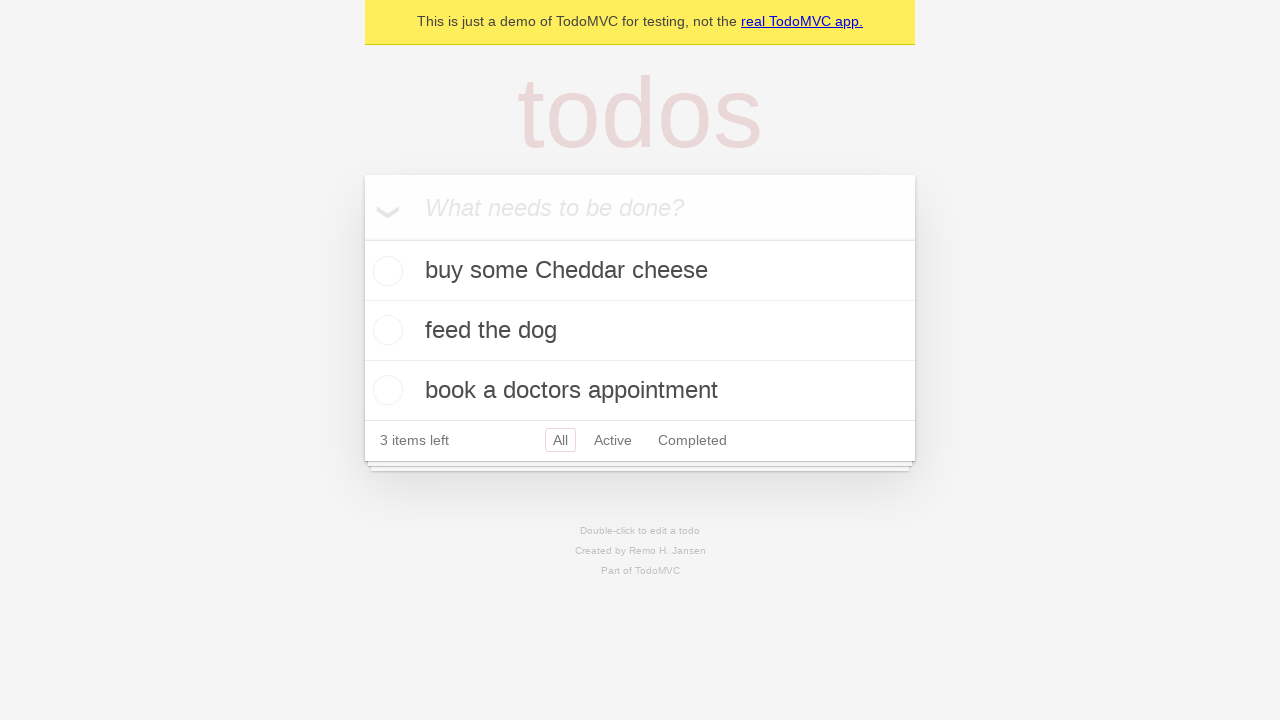

Waited for all 3 todo items to load
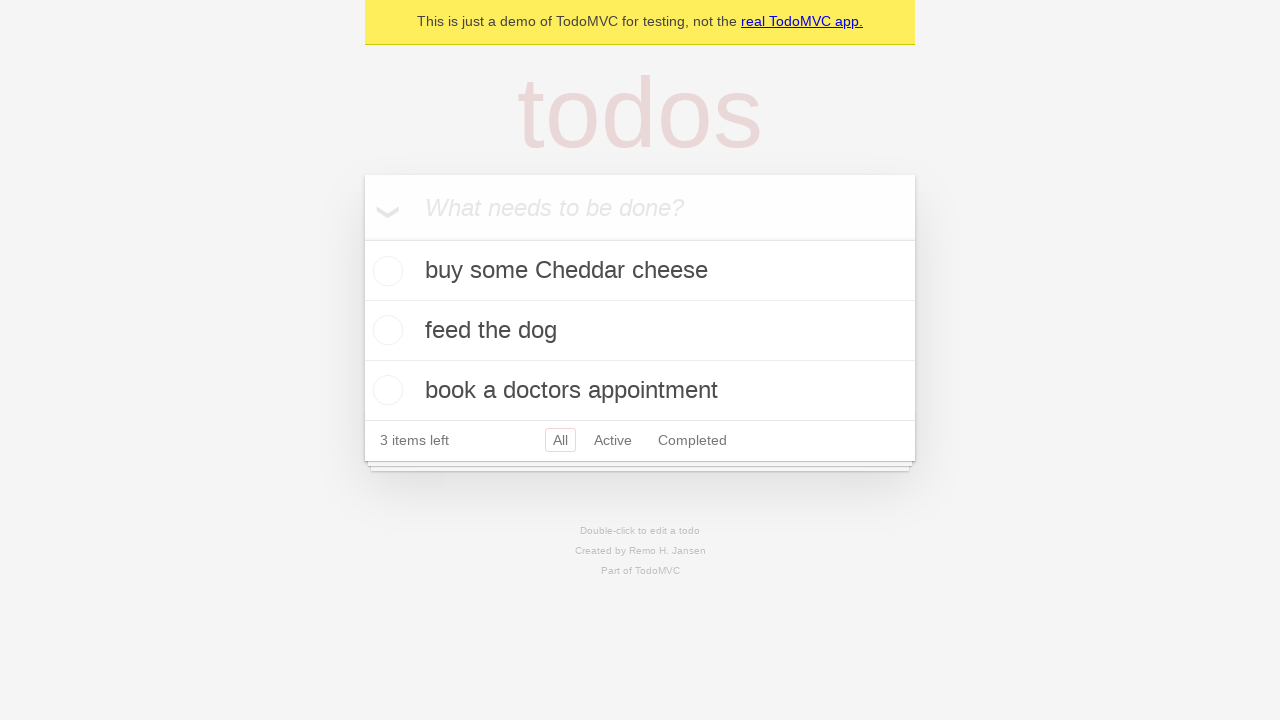

Double-clicked on the second todo item to enter edit mode at (640, 331) on internal:testid=[data-testid="todo-item"s] >> nth=1
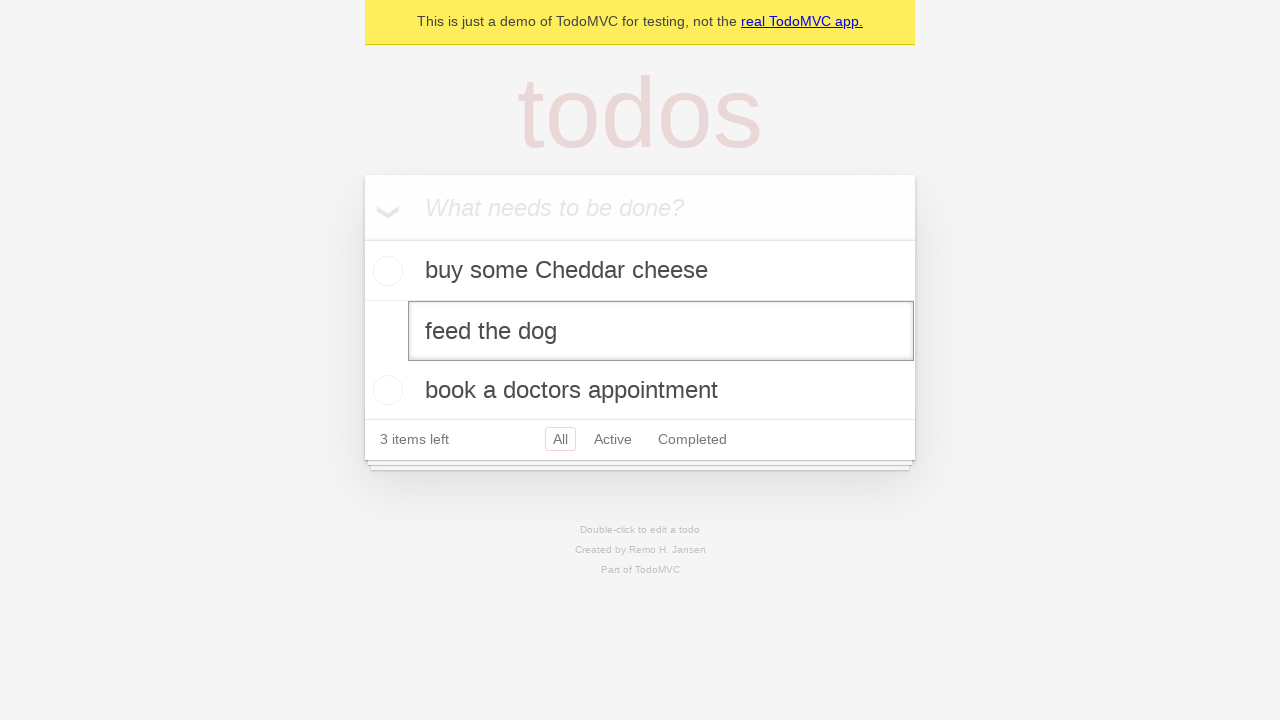

Filled edit input with 'buy some sausages' on internal:testid=[data-testid="todo-item"s] >> nth=1 >> internal:role=textbox[nam
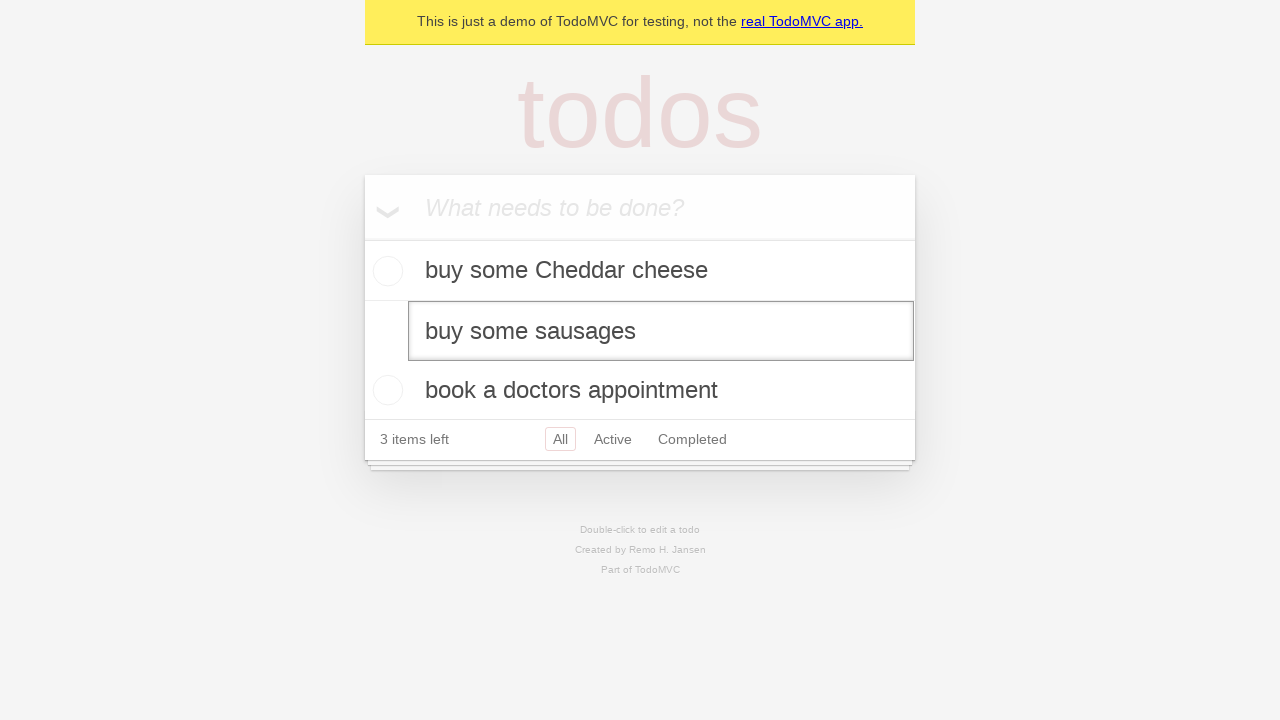

Dispatched blur event to save the edited todo
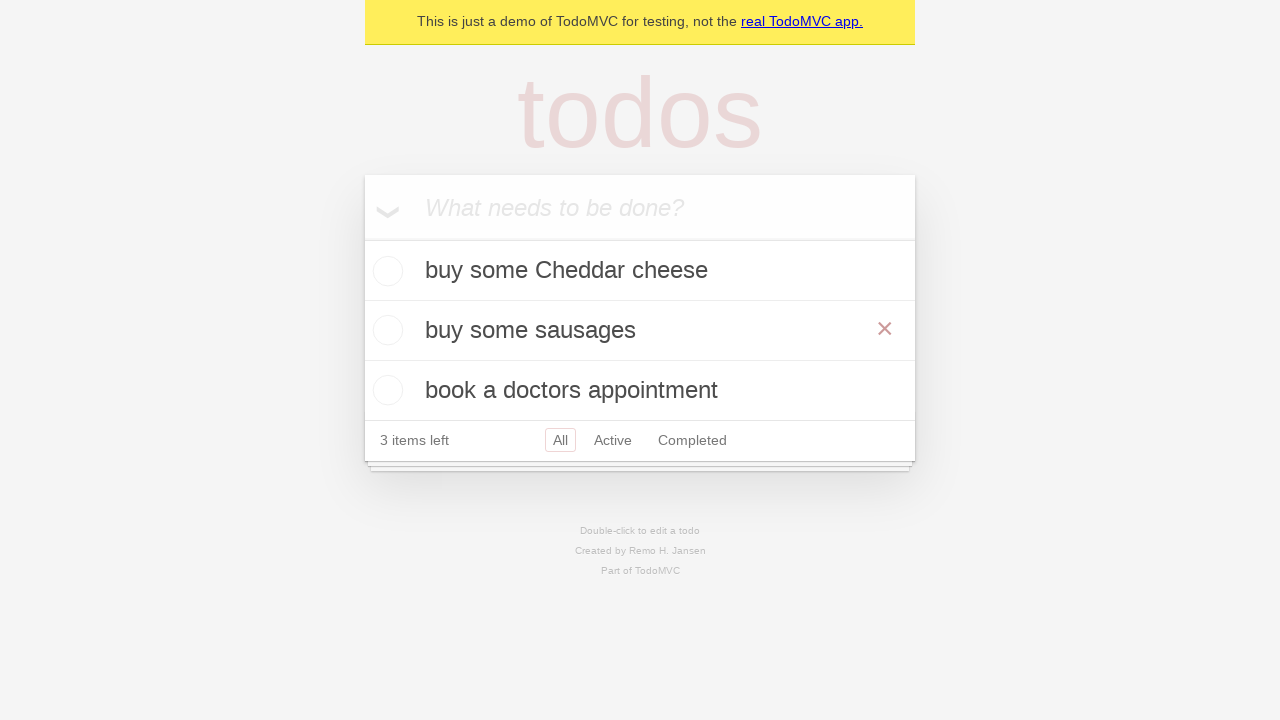

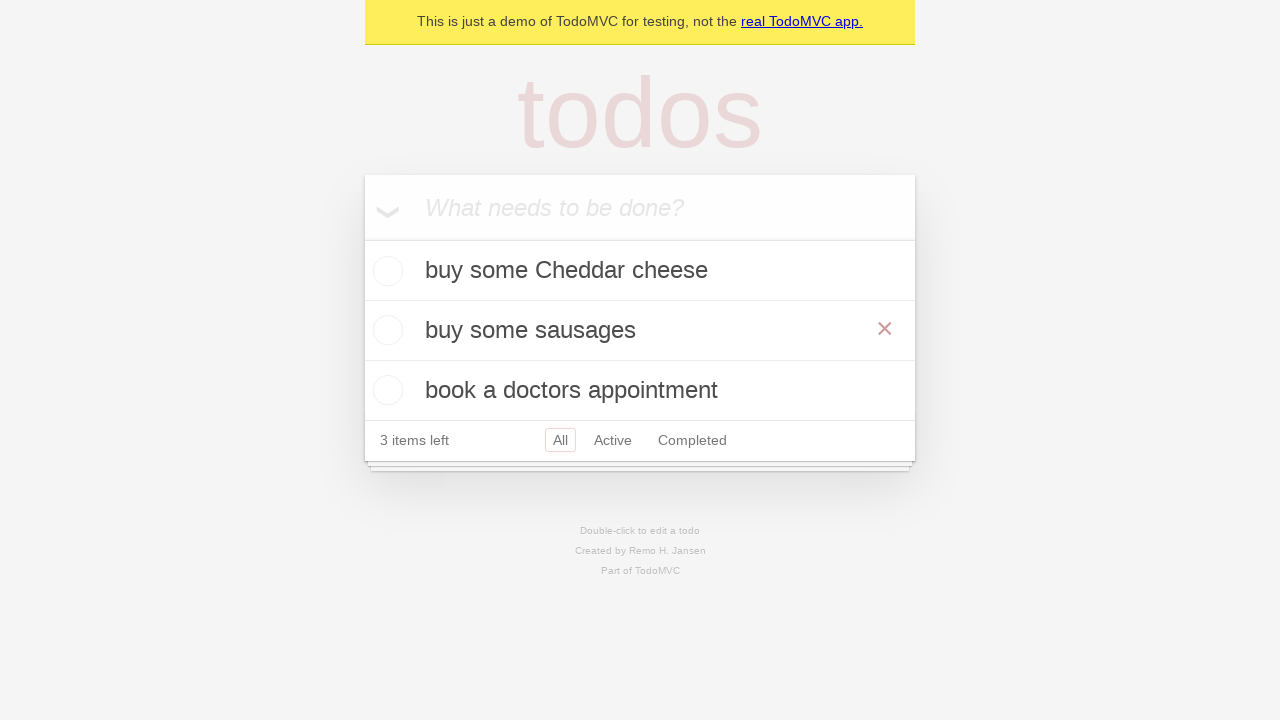